Tests browser back button navigation between different filter views

Starting URL: https://demo.playwright.dev/todomvc

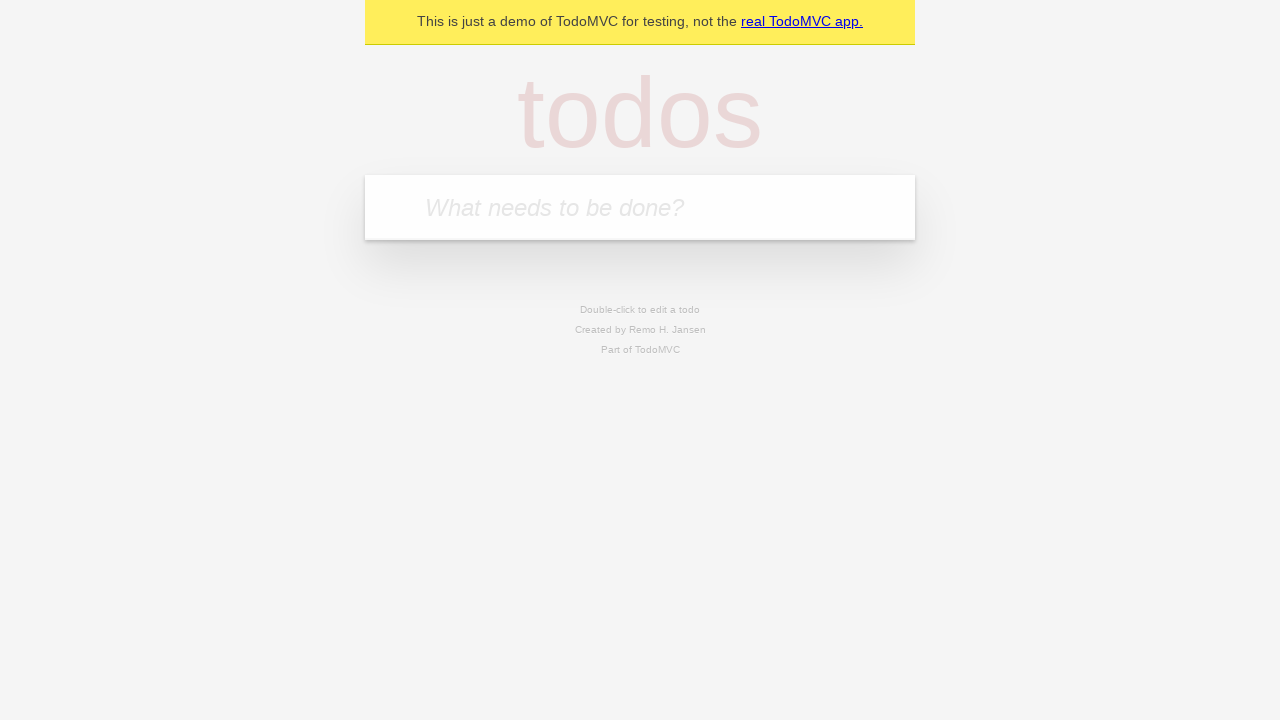

Filled todo input field with 'buy some cheese' on internal:attr=[placeholder="What needs to be done?"i]
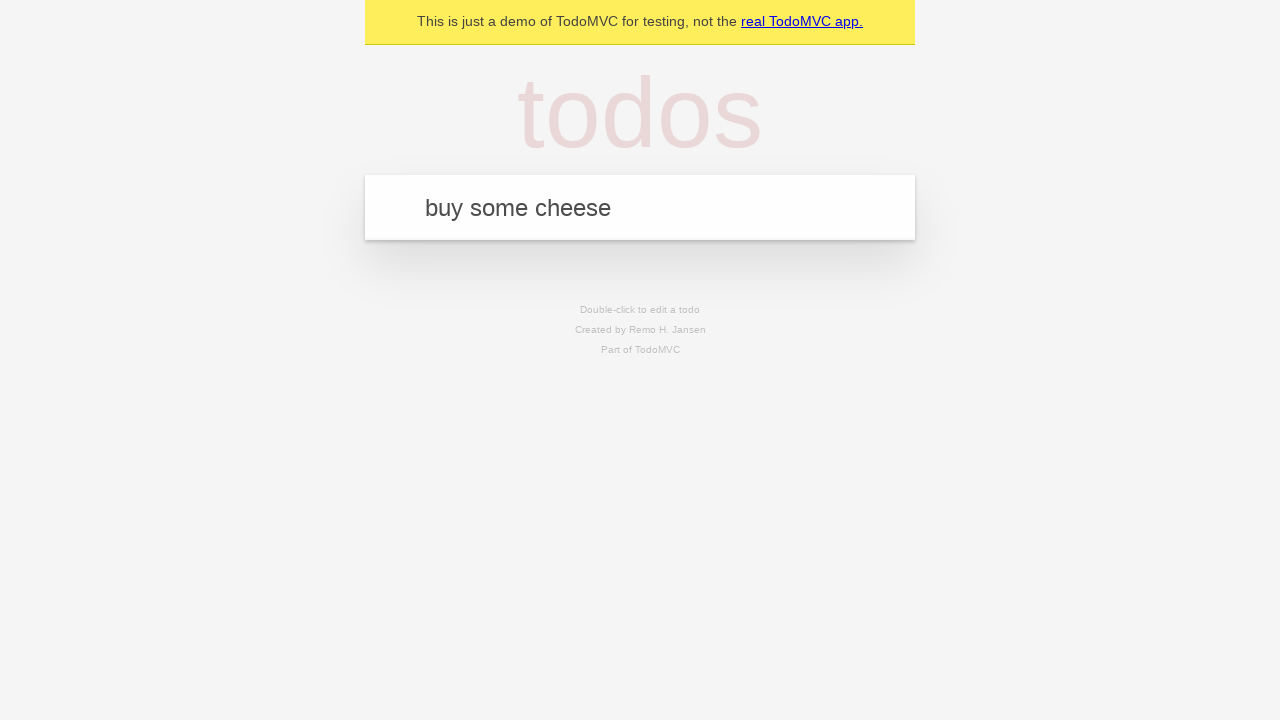

Pressed Enter to create todo 'buy some cheese' on internal:attr=[placeholder="What needs to be done?"i]
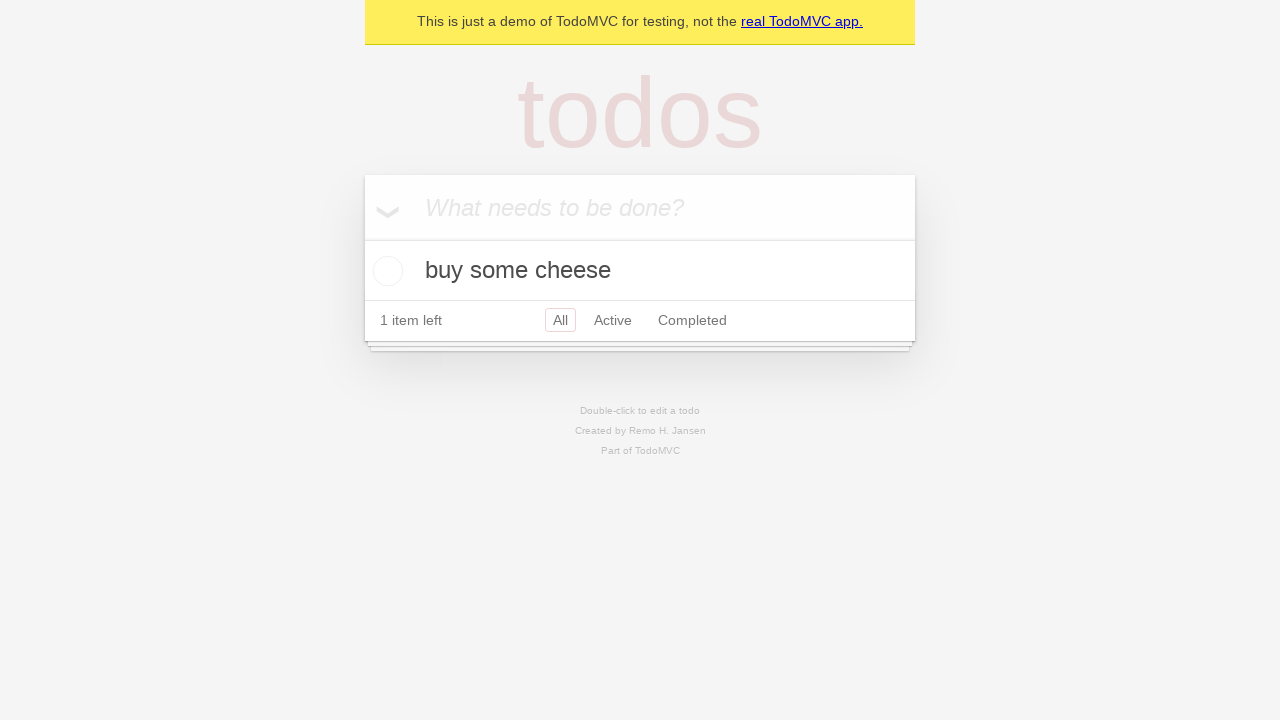

Filled todo input field with 'feed the cat' on internal:attr=[placeholder="What needs to be done?"i]
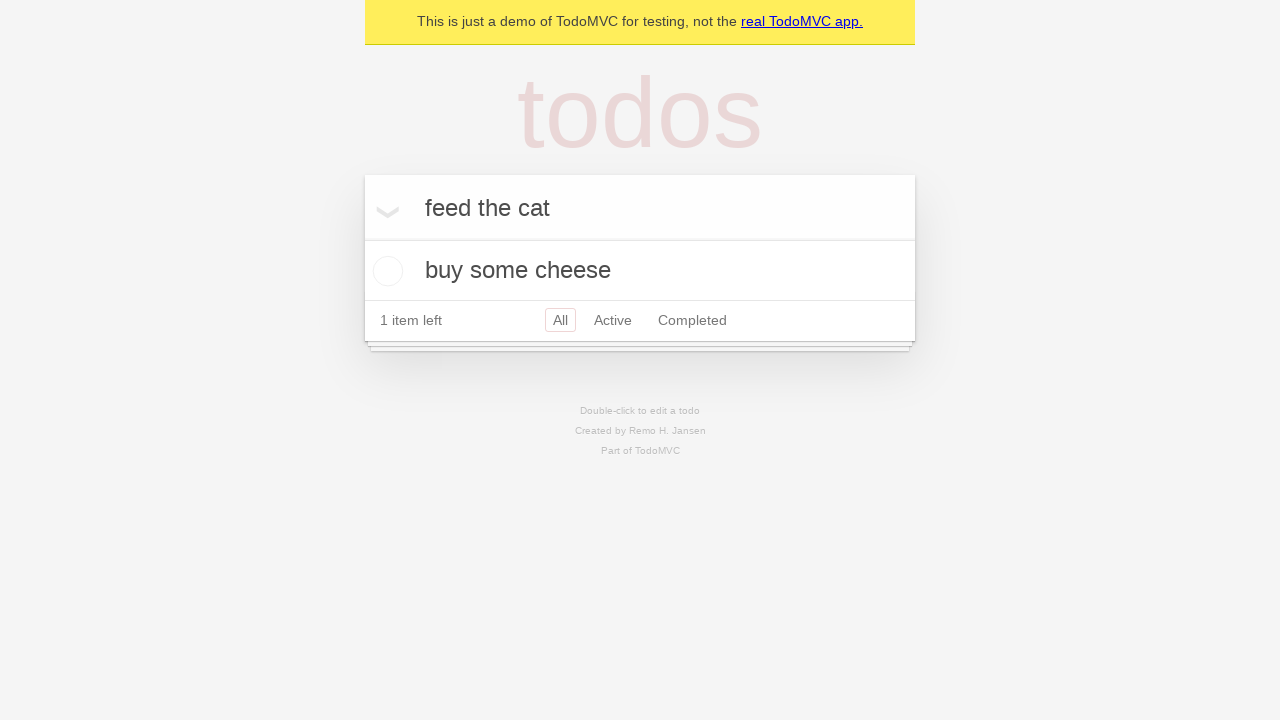

Pressed Enter to create todo 'feed the cat' on internal:attr=[placeholder="What needs to be done?"i]
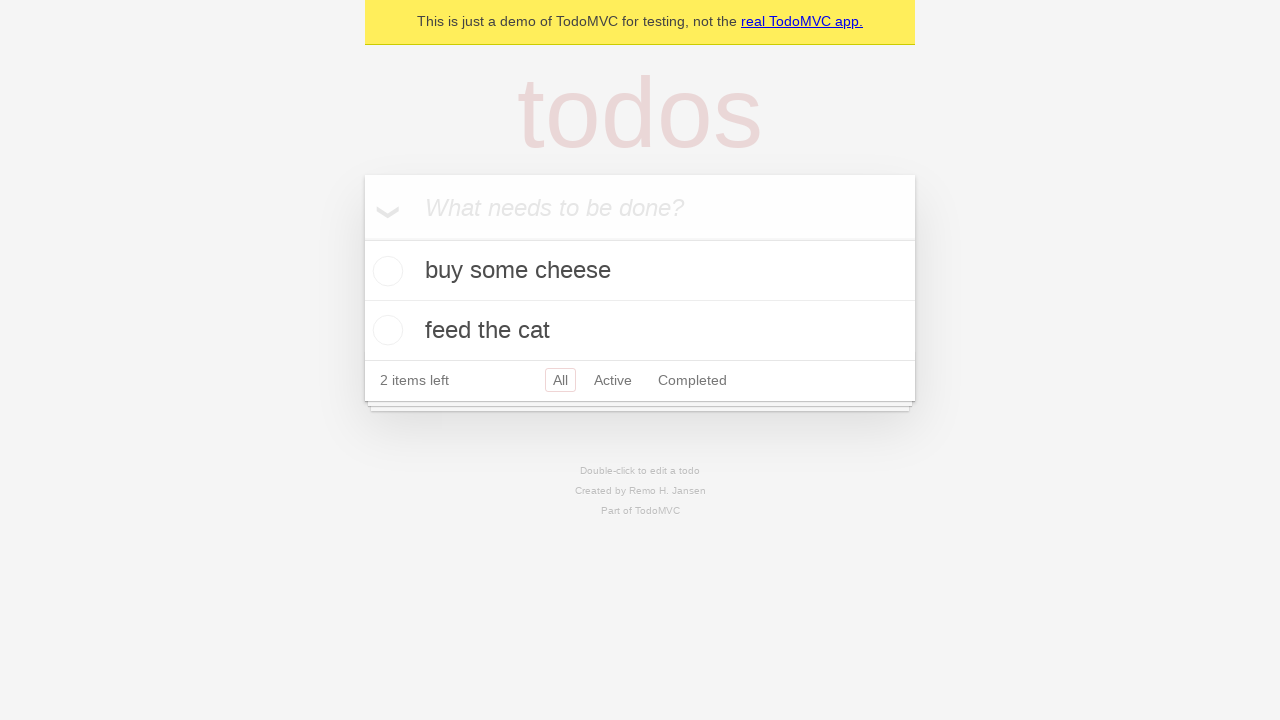

Filled todo input field with 'book a doctors appointment' on internal:attr=[placeholder="What needs to be done?"i]
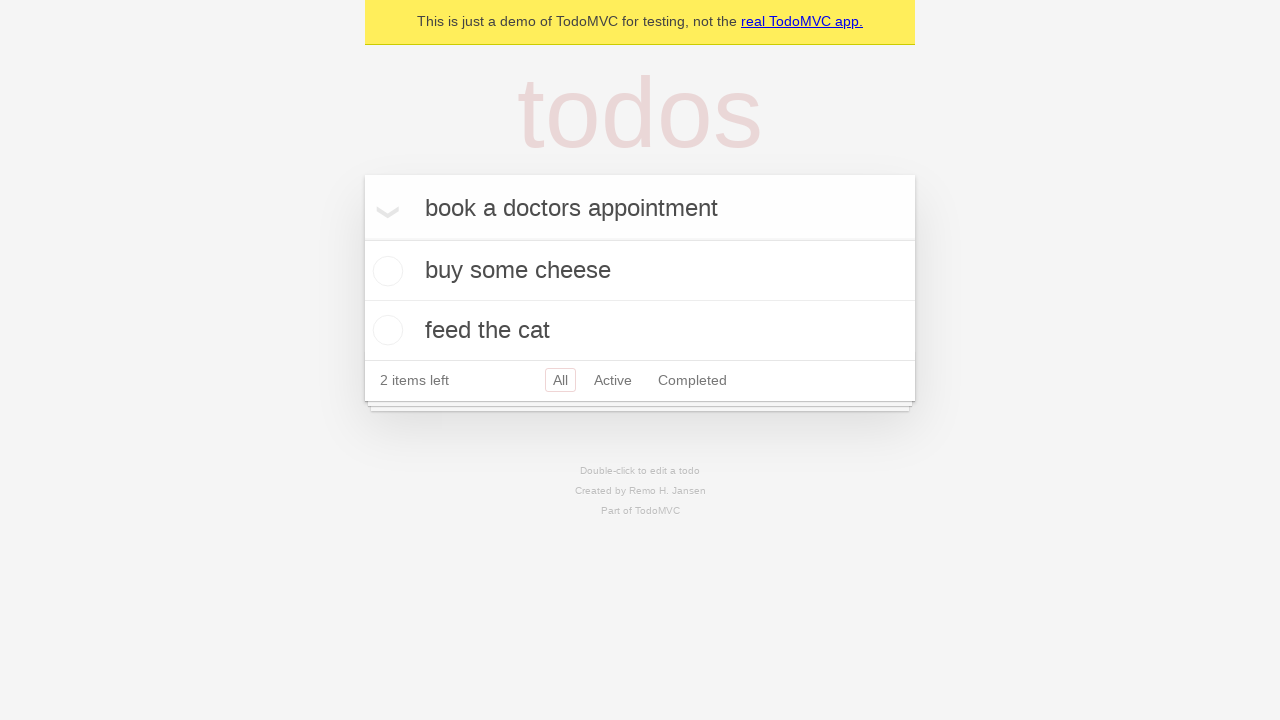

Pressed Enter to create todo 'book a doctors appointment' on internal:attr=[placeholder="What needs to be done?"i]
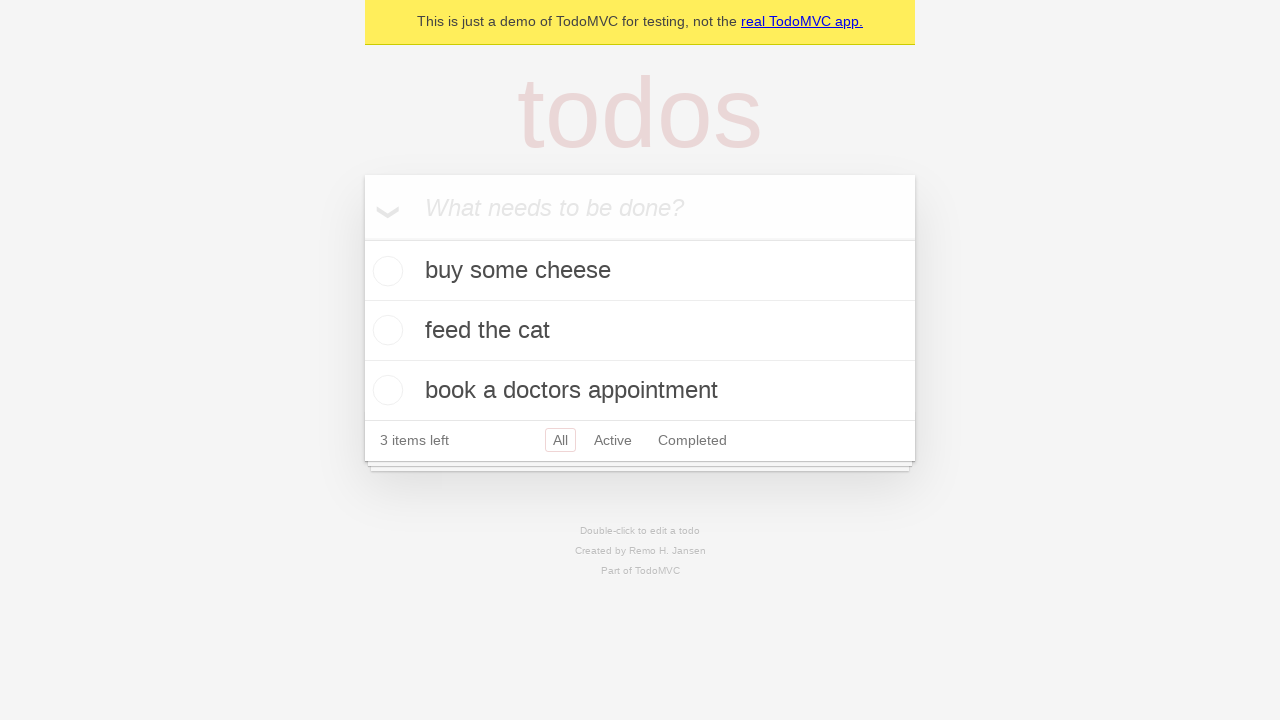

Checked the second todo item ('feed the cat') at (385, 330) on [data-testid='todo-item'] >> nth=1 >> internal:role=checkbox
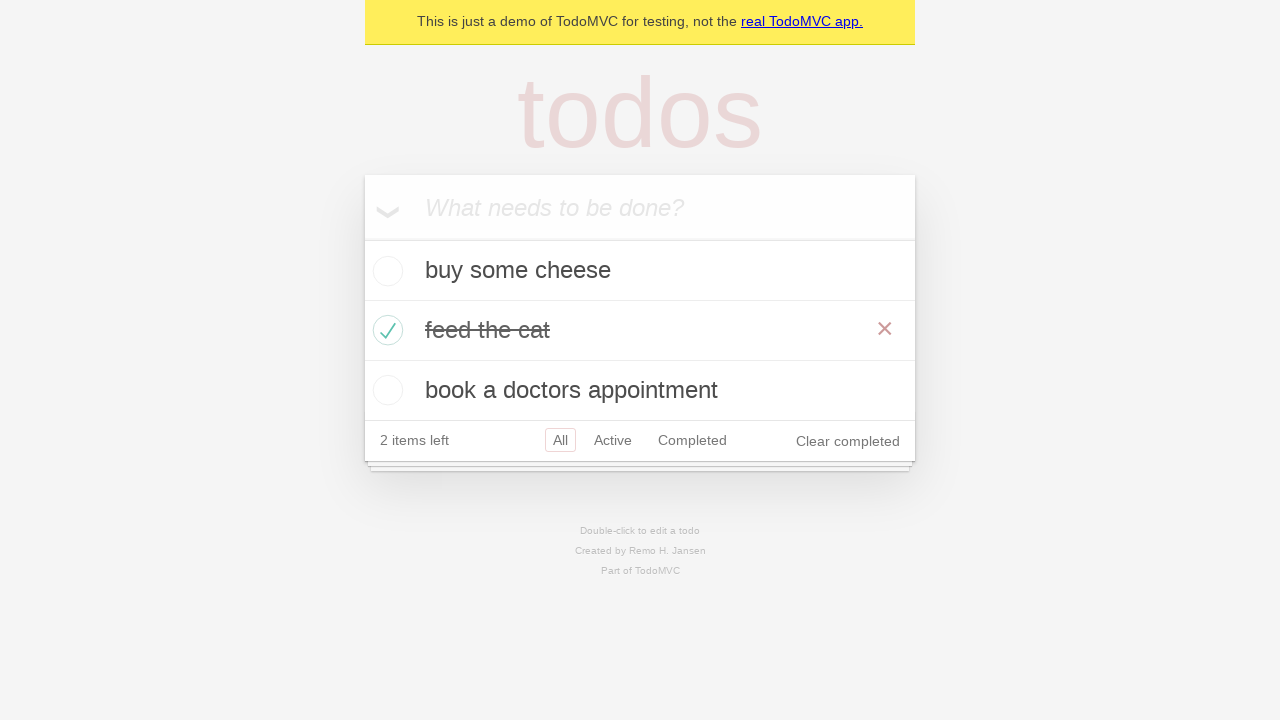

Clicked 'All' filter to view all todos at (560, 440) on internal:role=link[name="All"i]
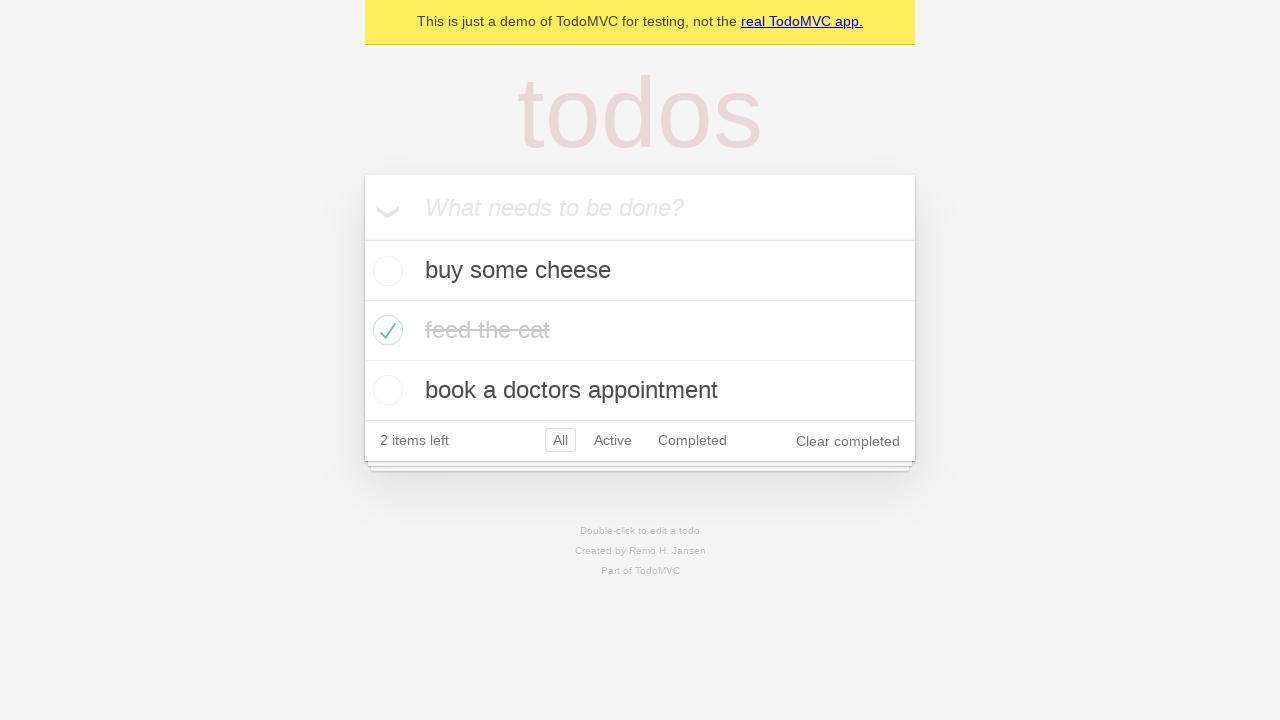

Clicked 'Active' filter to view active todos only at (613, 440) on internal:role=link[name="Active"i]
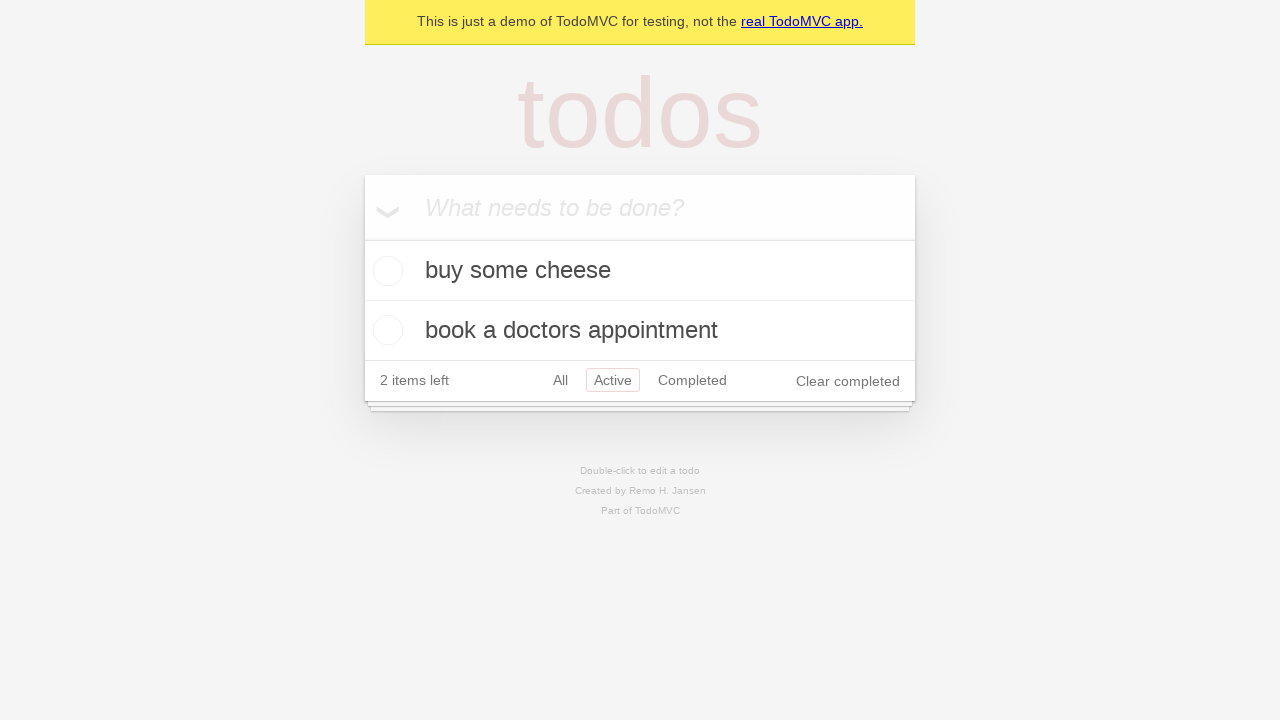

Clicked 'Completed' filter to view completed todos only at (692, 380) on internal:role=link[name="Completed"i]
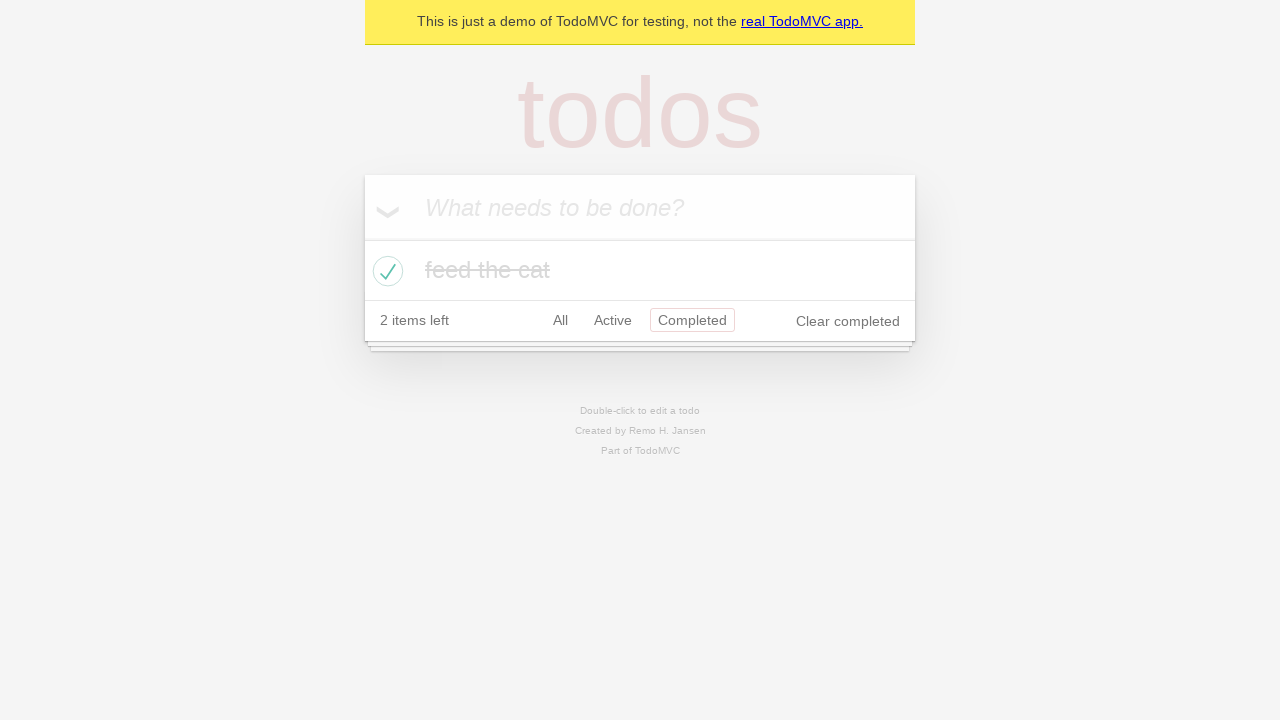

Navigated back to 'Active' filter using browser back button
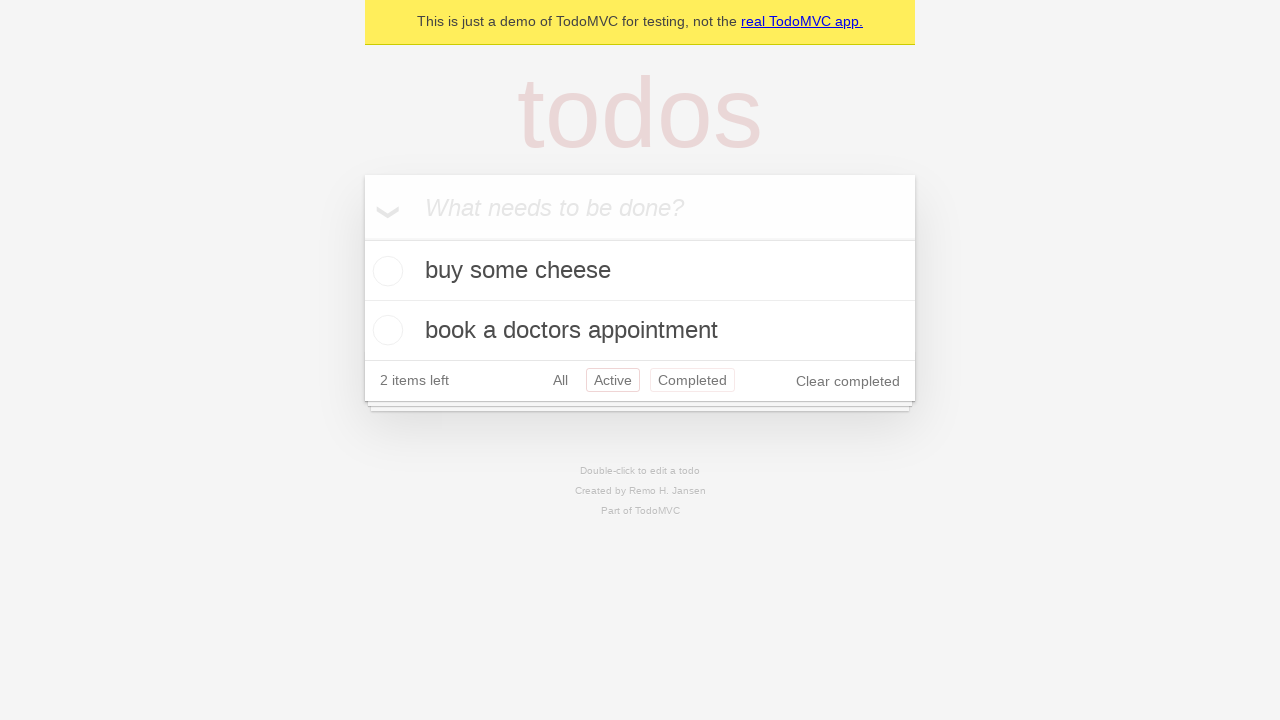

Navigated back to 'All' filter using browser back button
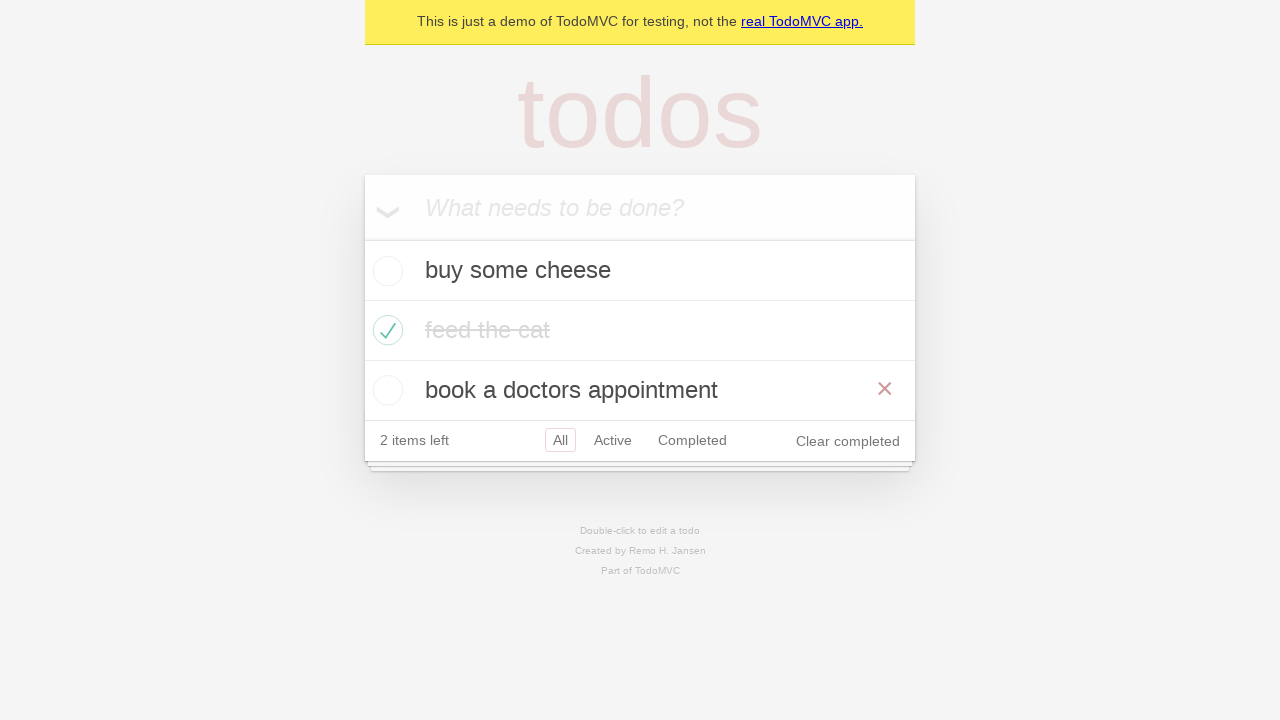

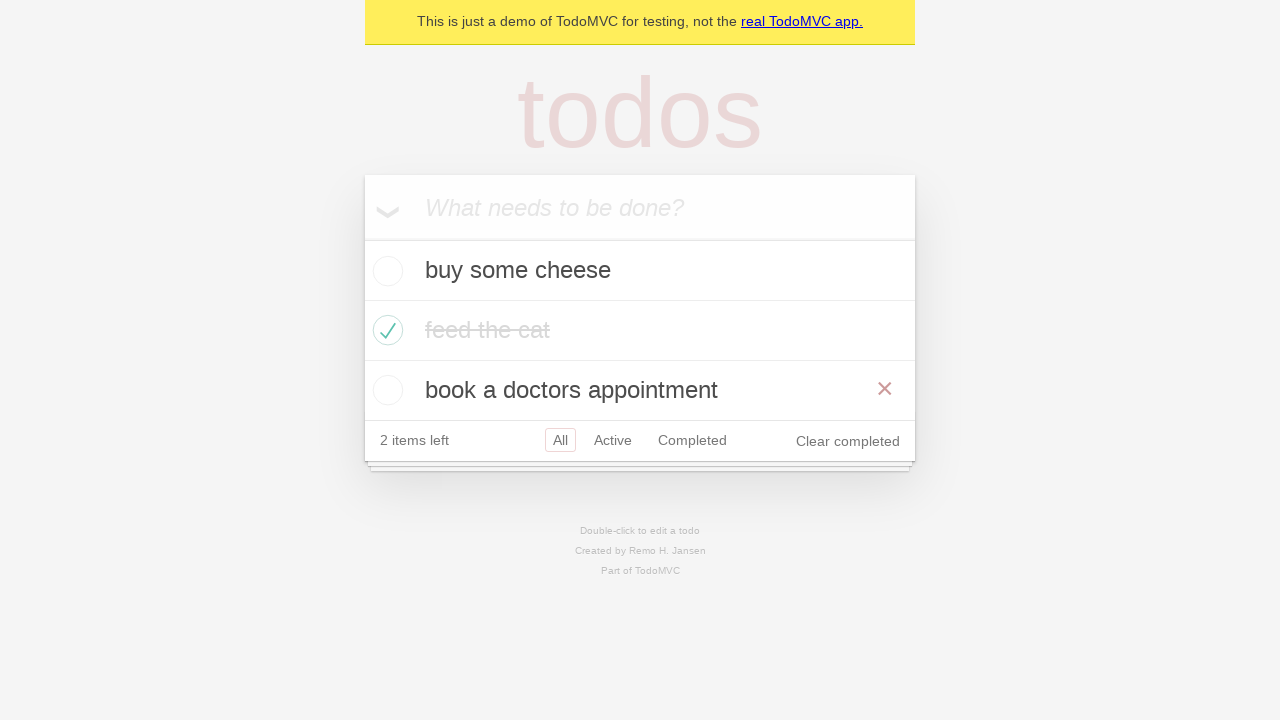